Tests user registration form by clicking the Register link and filling in username, password, confirm password, and email fields with randomly generated values

Starting URL: http://eaapp.somee.com

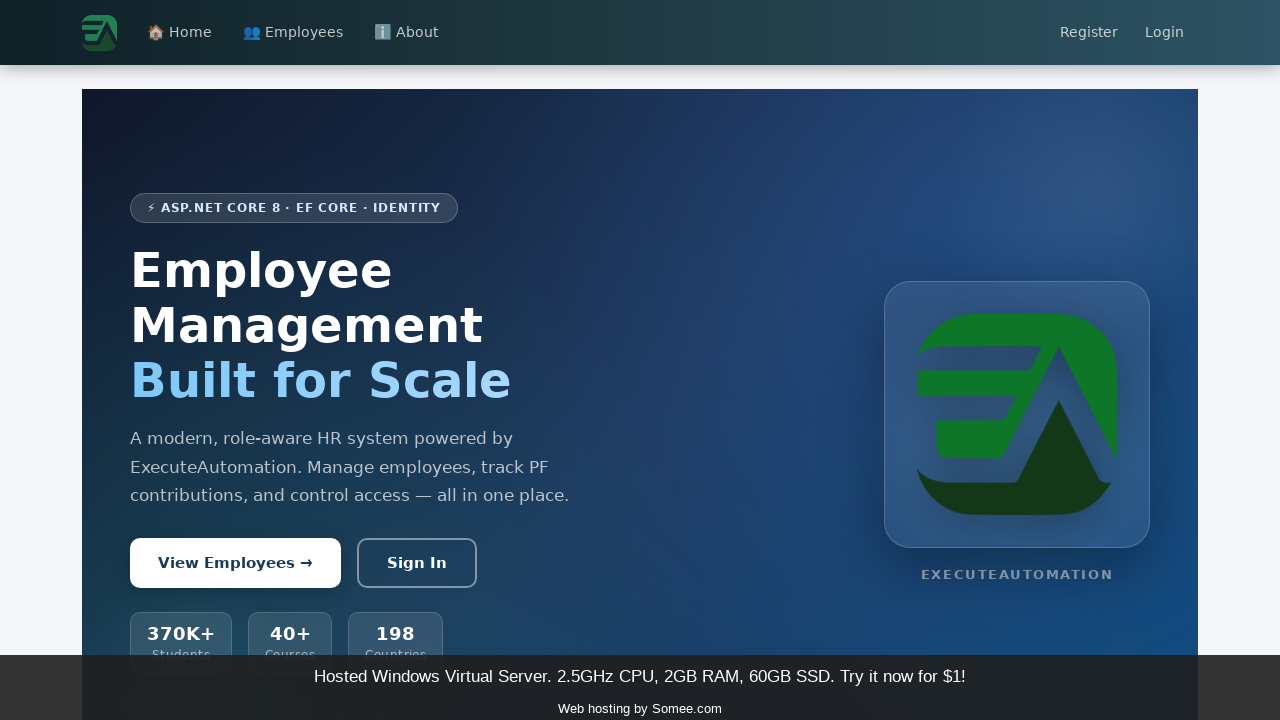

Clicked Register link at (1089, 33) on text=Register
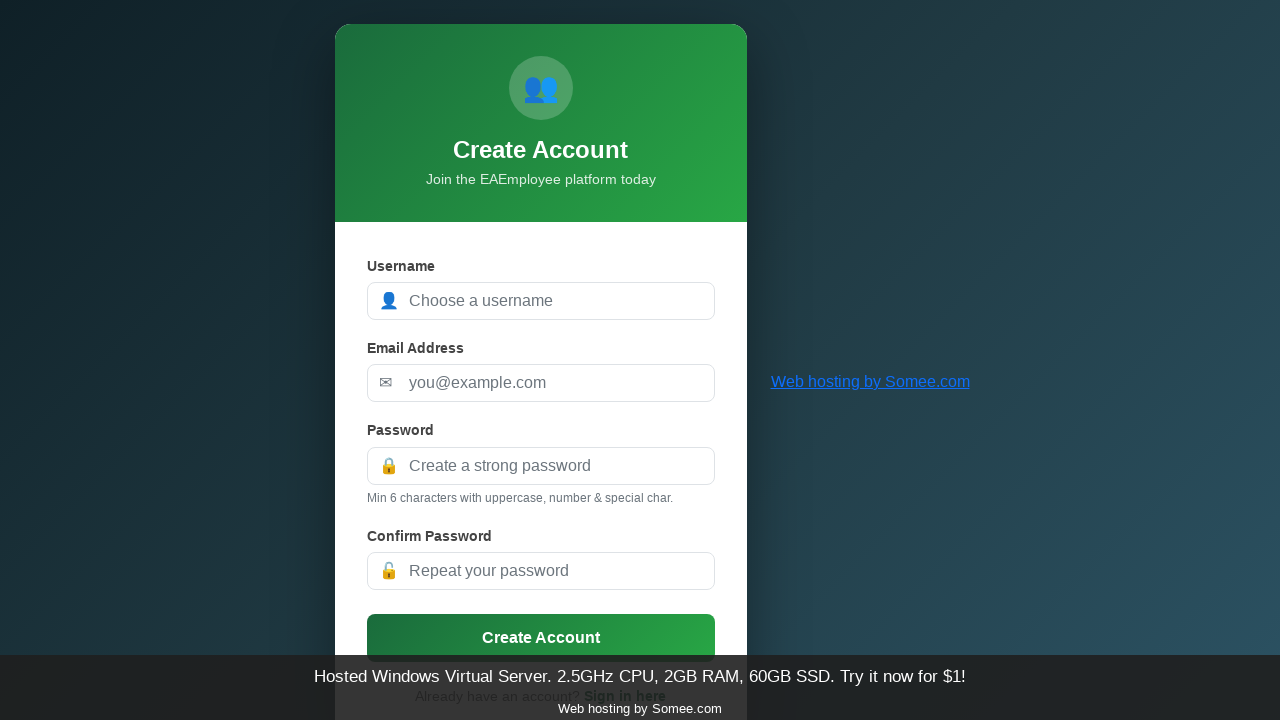

Filled username field with 'user_7f3b9c2a' on #UserName
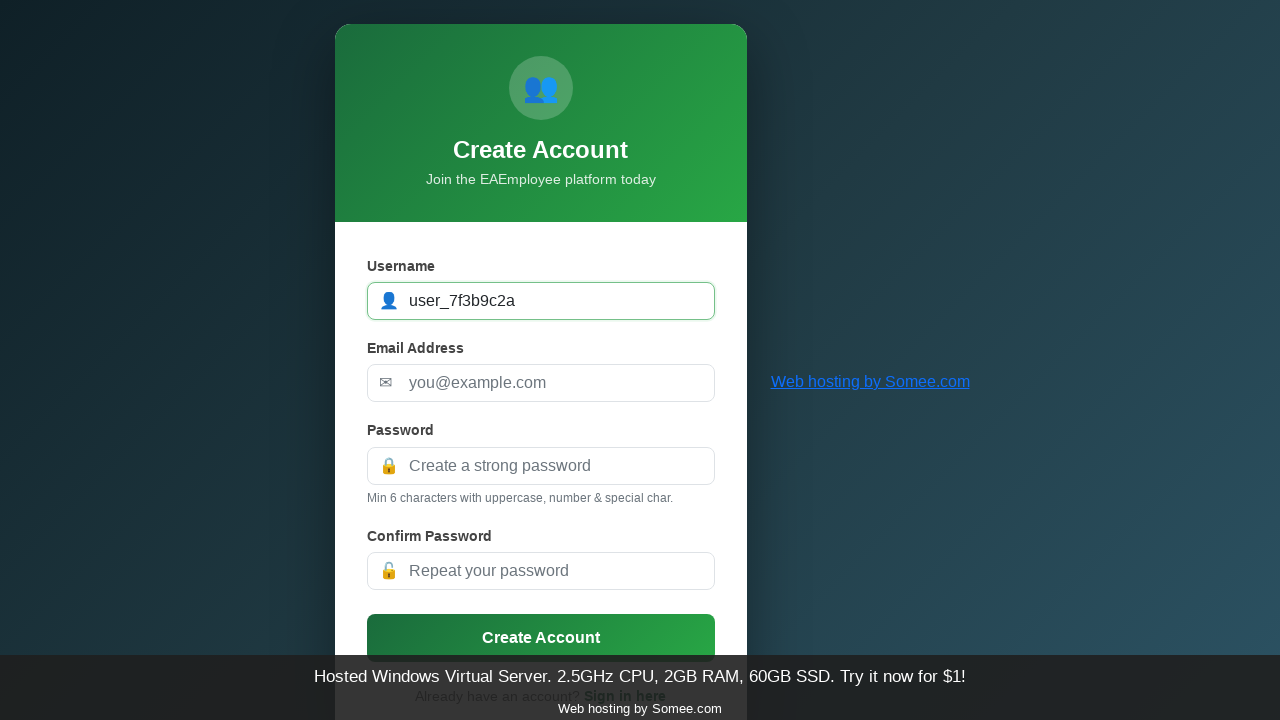

Filled password field with 'SecurePass#847' on #Password
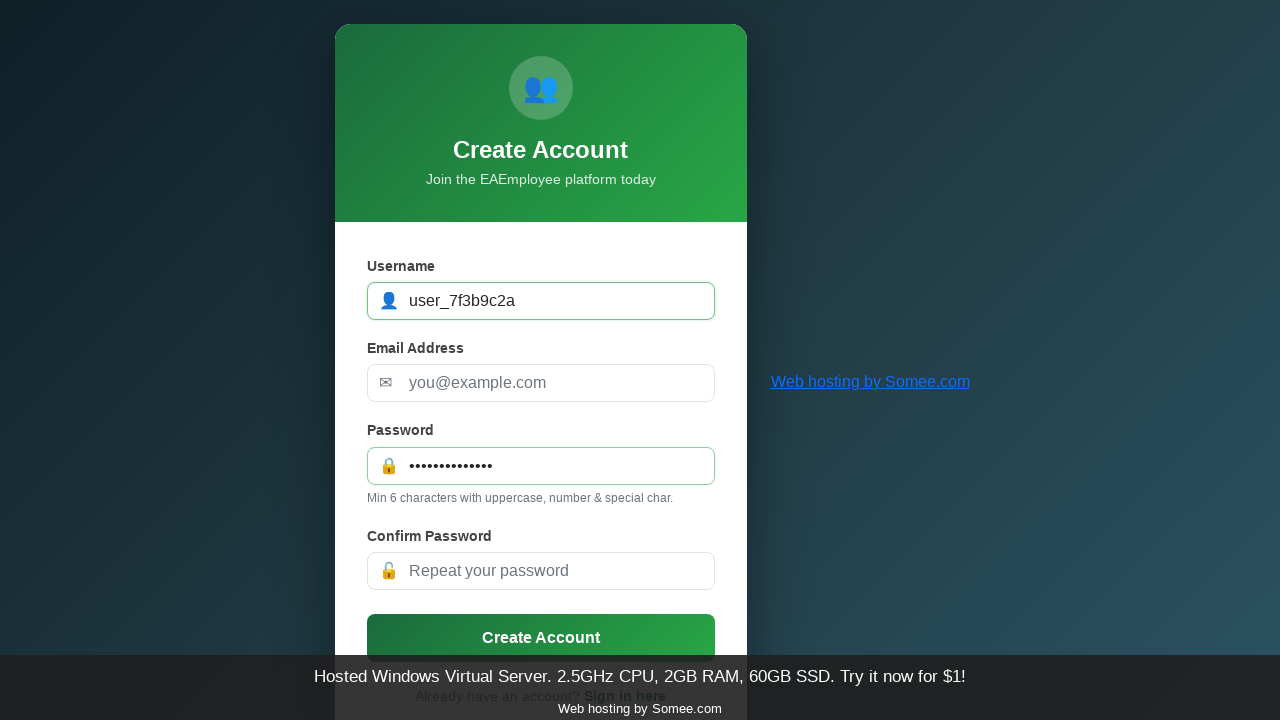

Filled confirm password field with 'SecurePass#847' on #ConfirmPassword
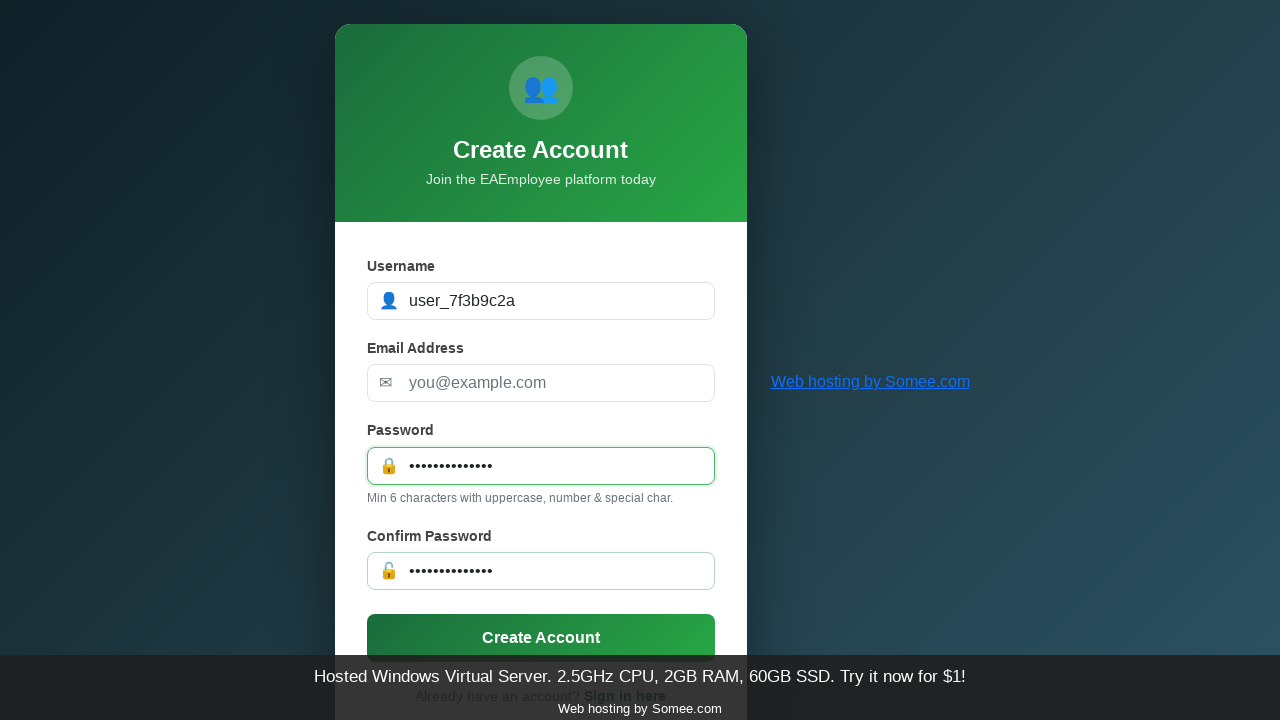

Filled email field with 'testuser7f3b@example.com' on #Email
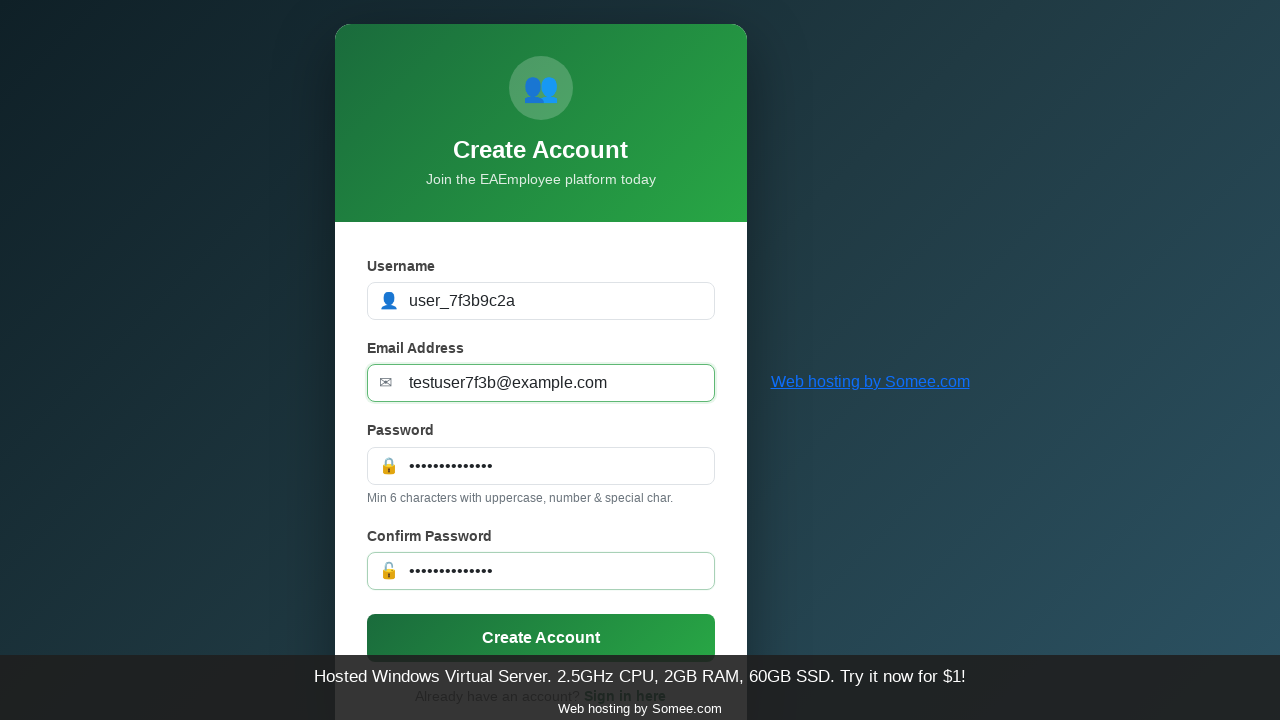

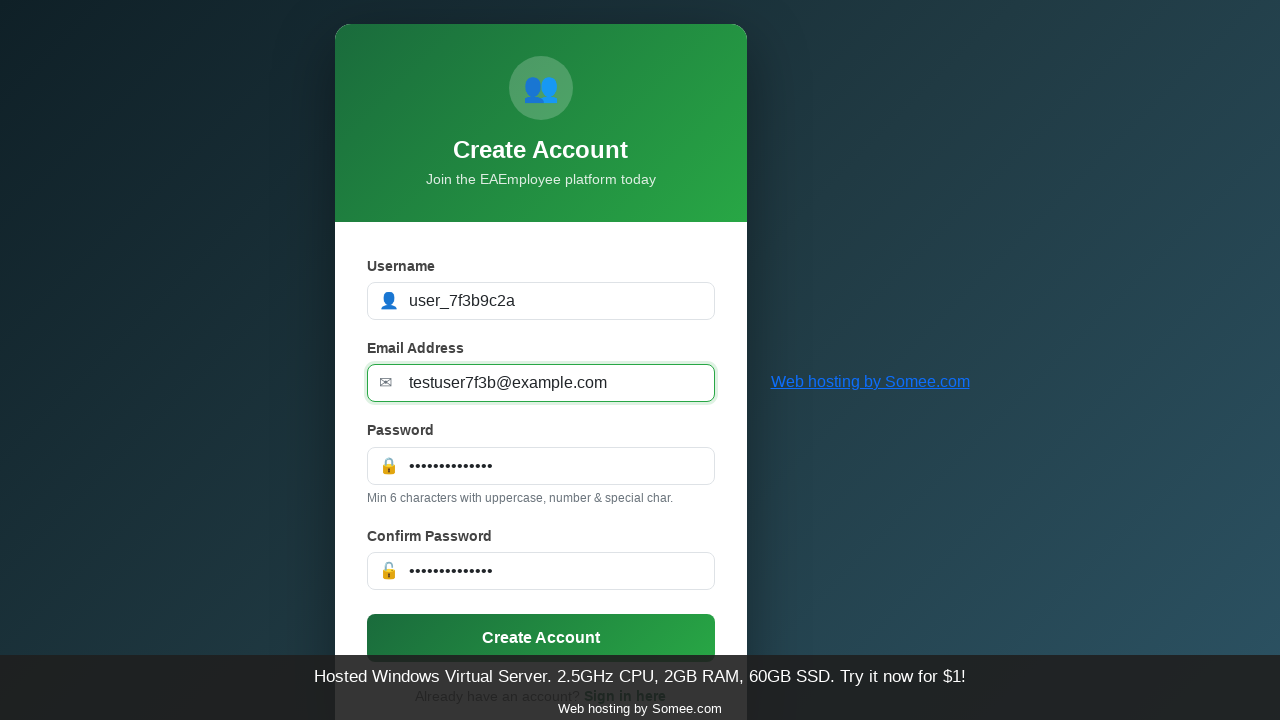